Tests clicking the "Get Started" link on Playwright homepage and verifies the Installation heading is visible

Starting URL: https://playwright.dev/

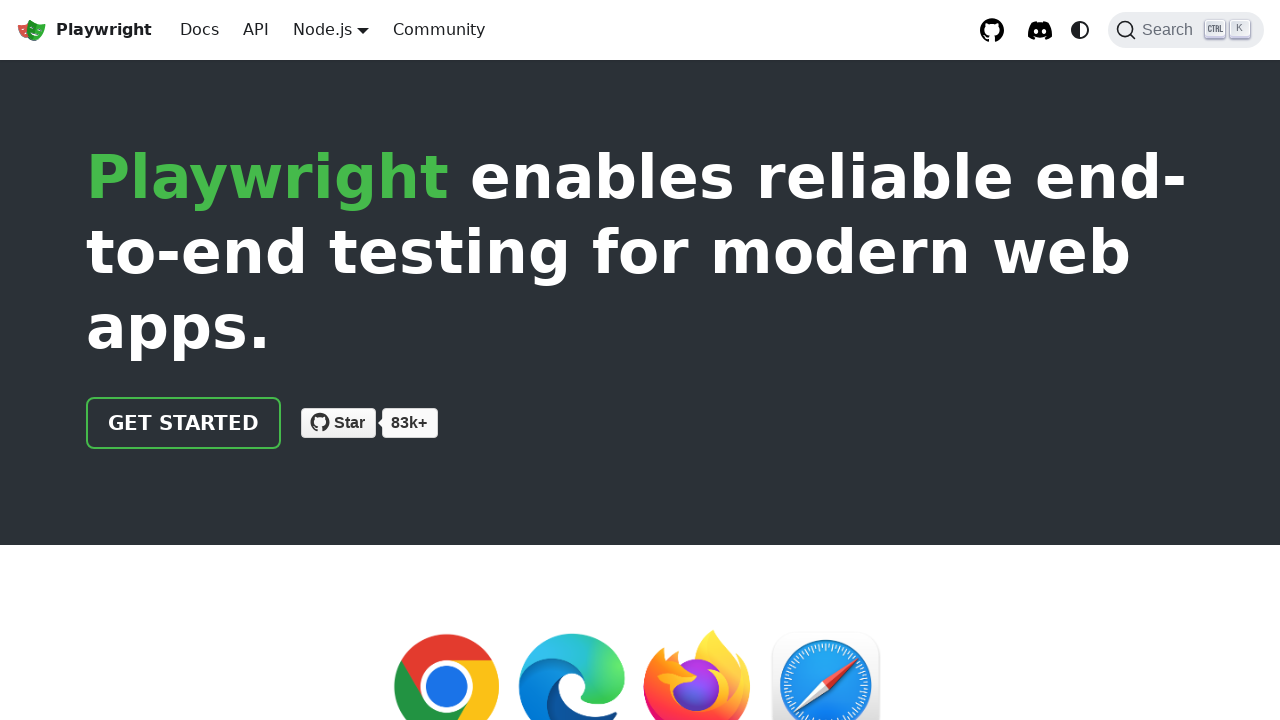

Clicked the 'Get Started' link on Playwright homepage at (184, 423) on text=Get Started
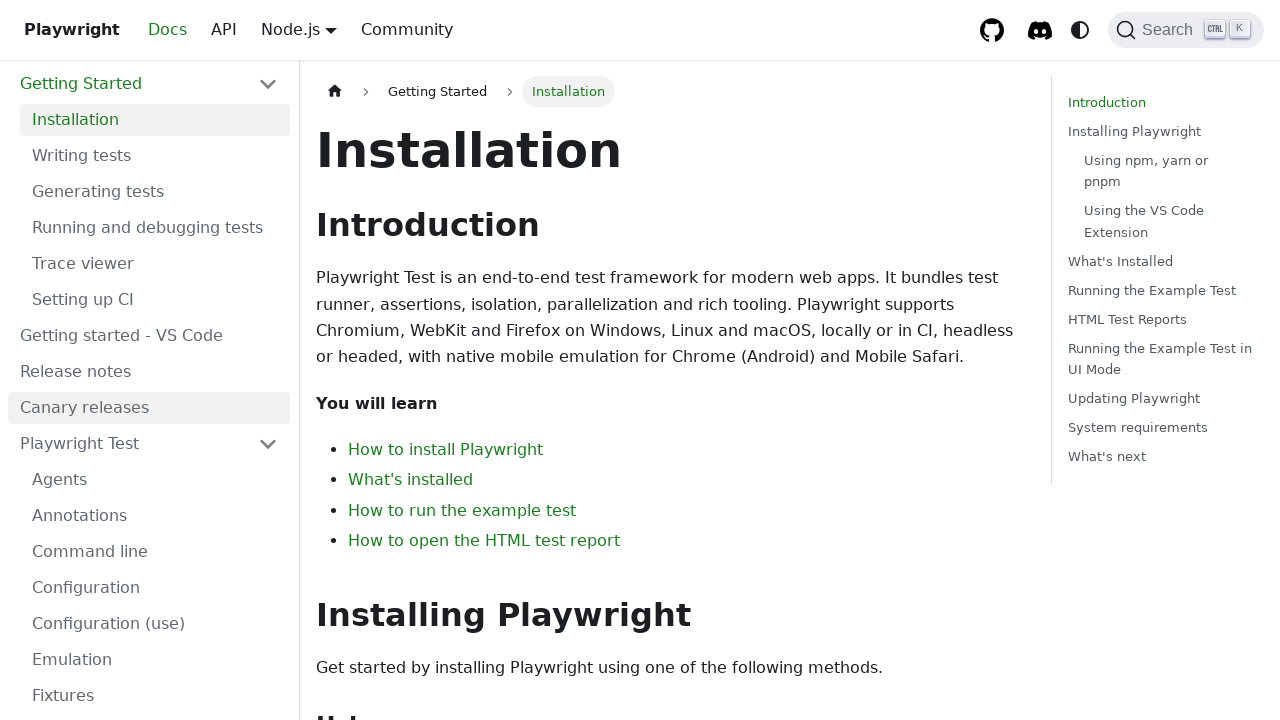

Installation heading became visible
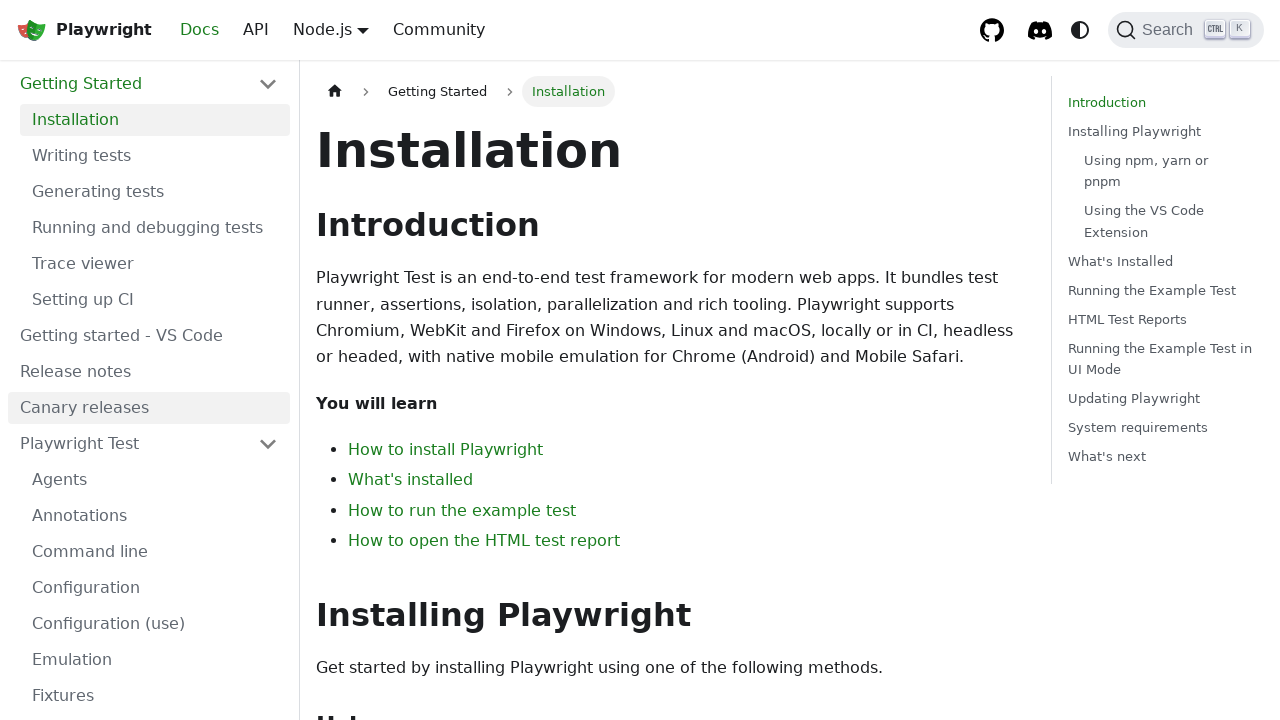

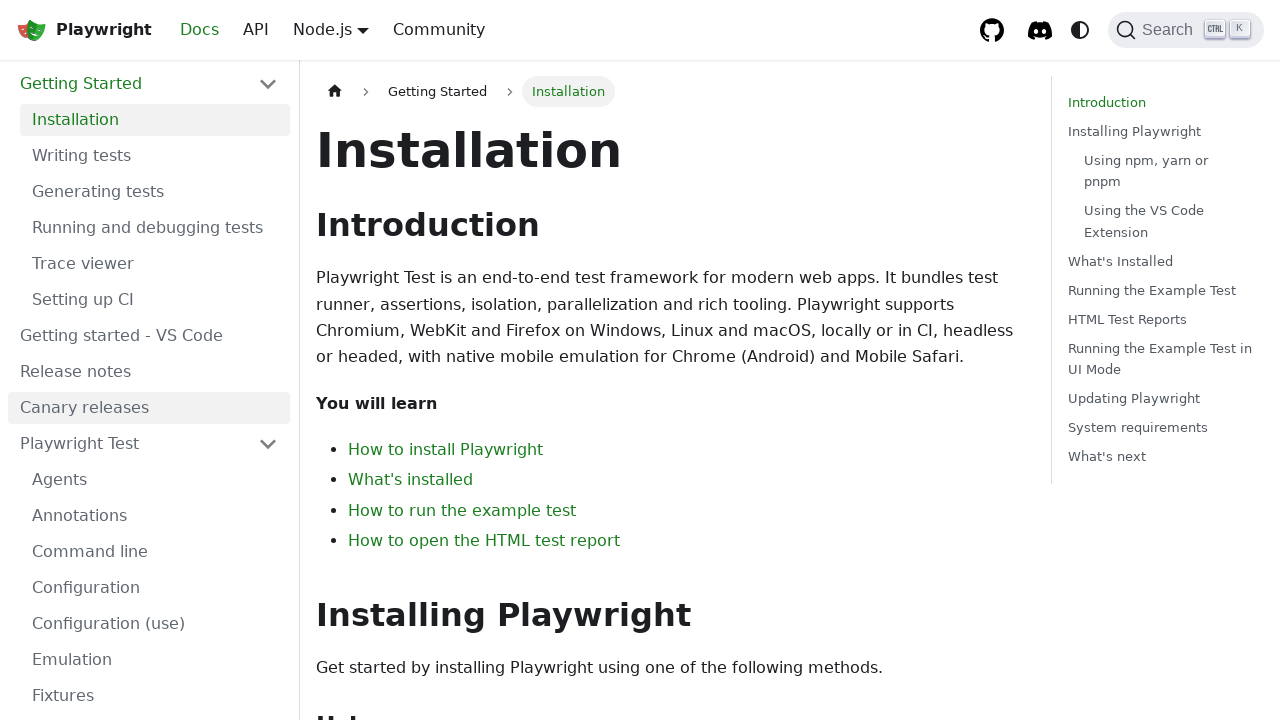